Tests Bootstrap dropdown functionality by clicking on a dropdown button and iterating through the available options

Starting URL: https://www.w3schools.com/bootstrap/bootstrap_dropdowns.asp

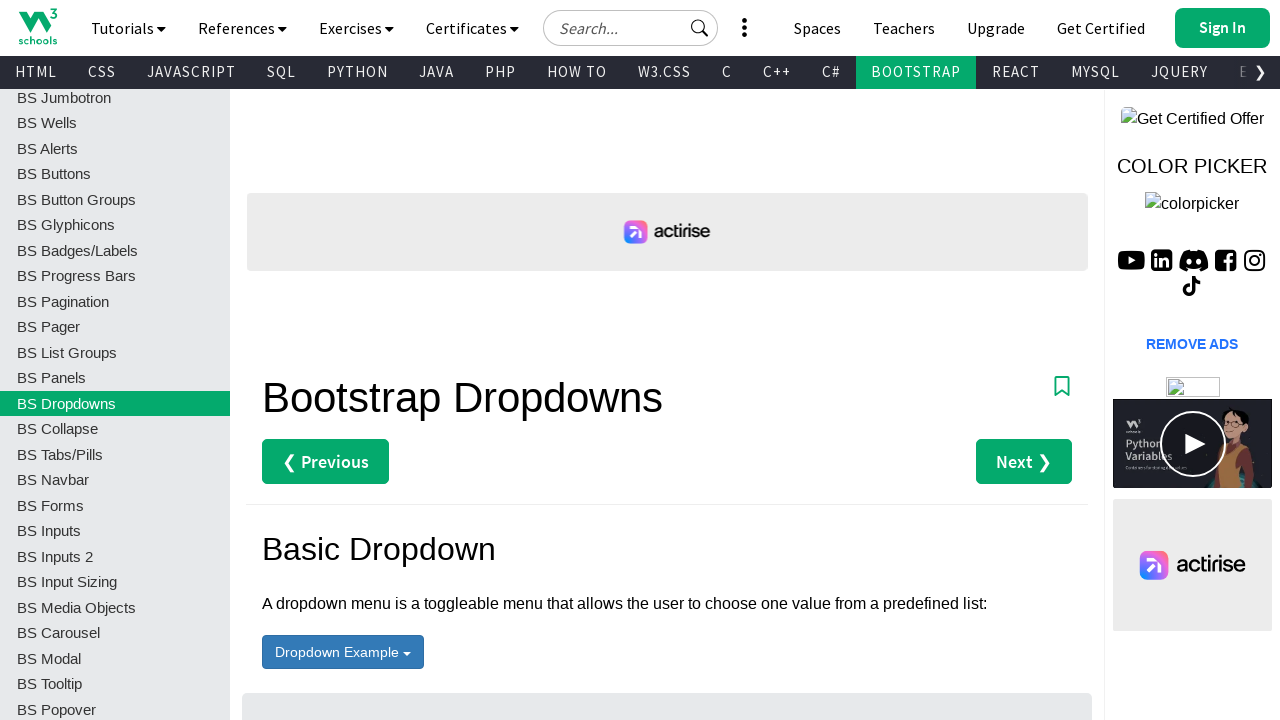

Clicked on dropdown button #menu1 to open the dropdown menu at (343, 652) on button#menu1
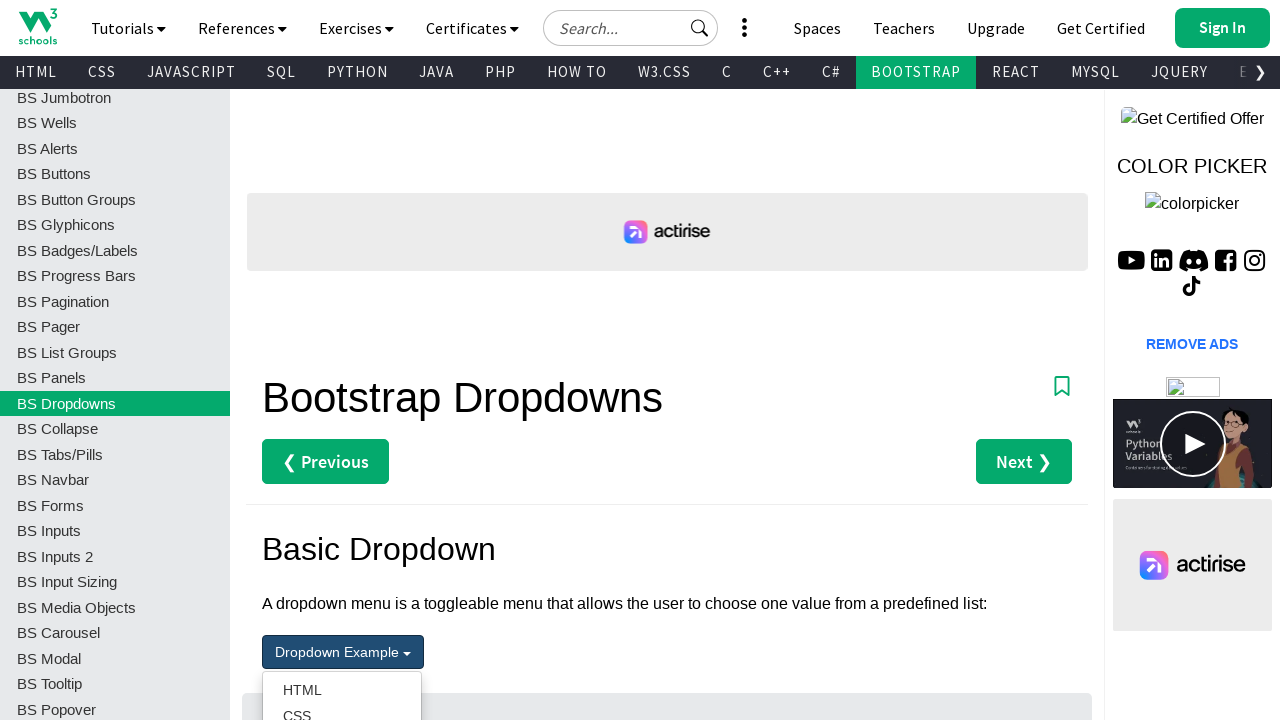

Waited for dropdown menu to become visible
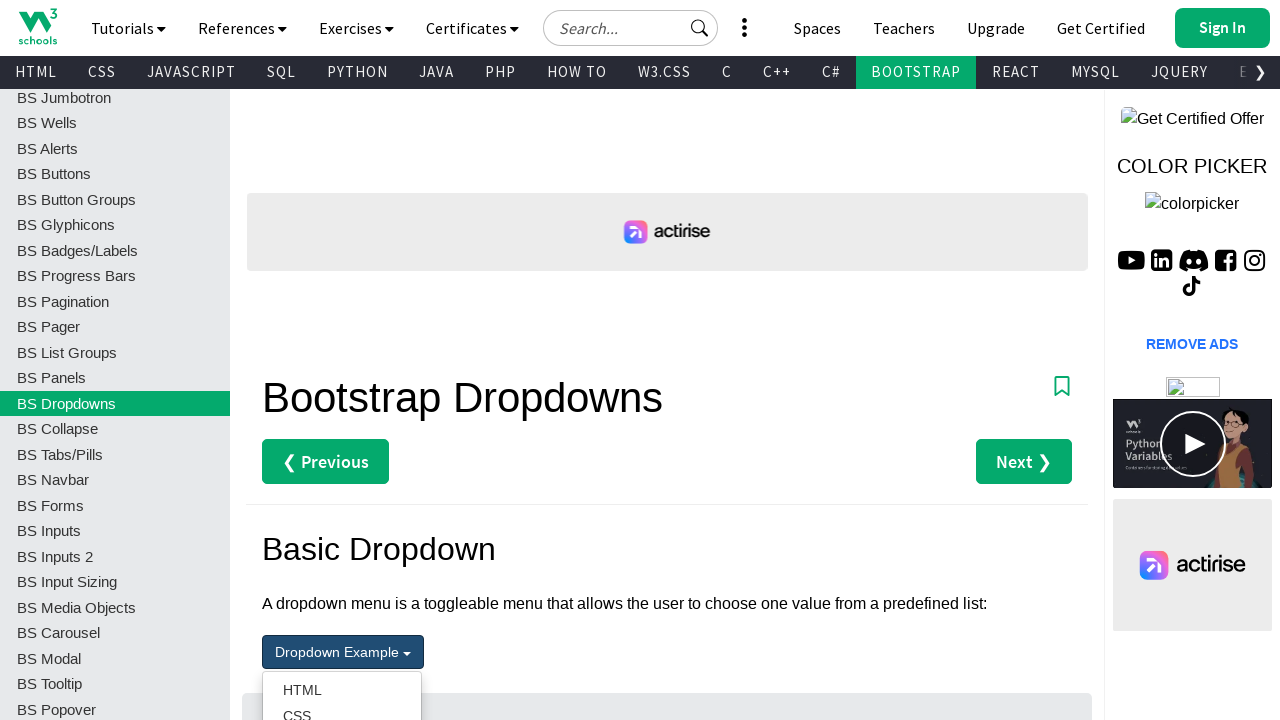

Retrieved all dropdown items from the menu
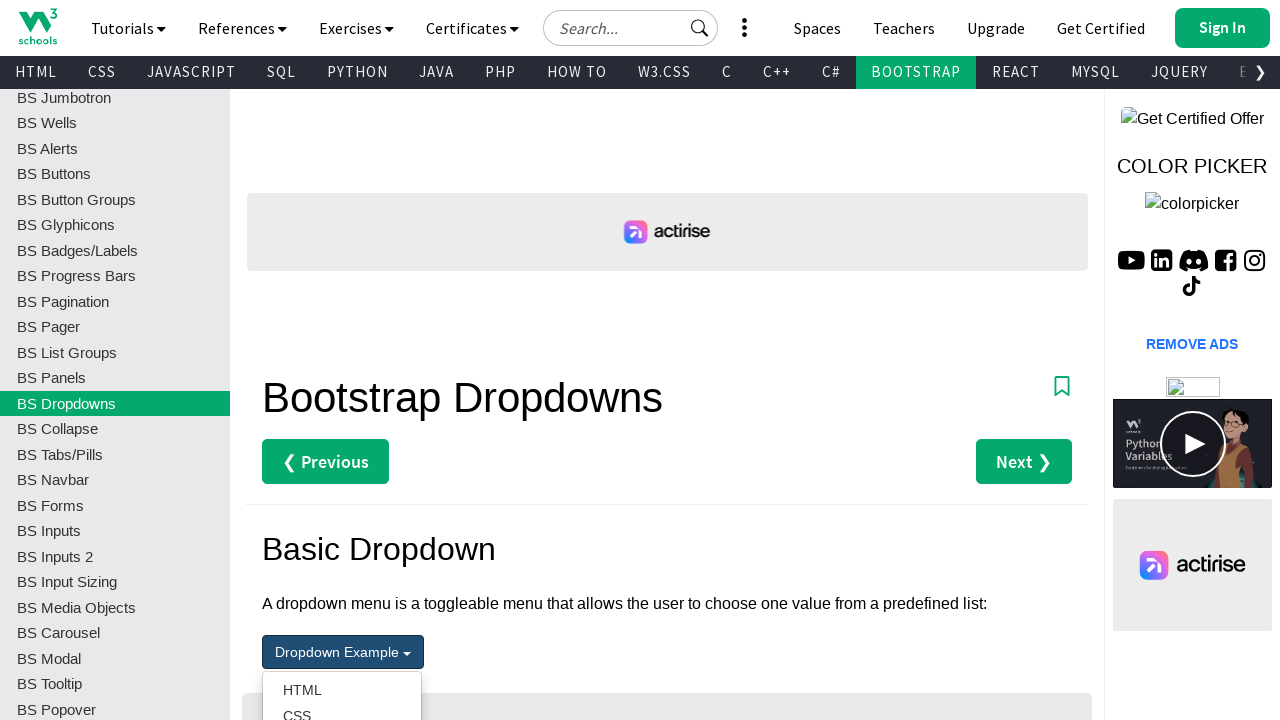

Verified dropdown contains 5 items
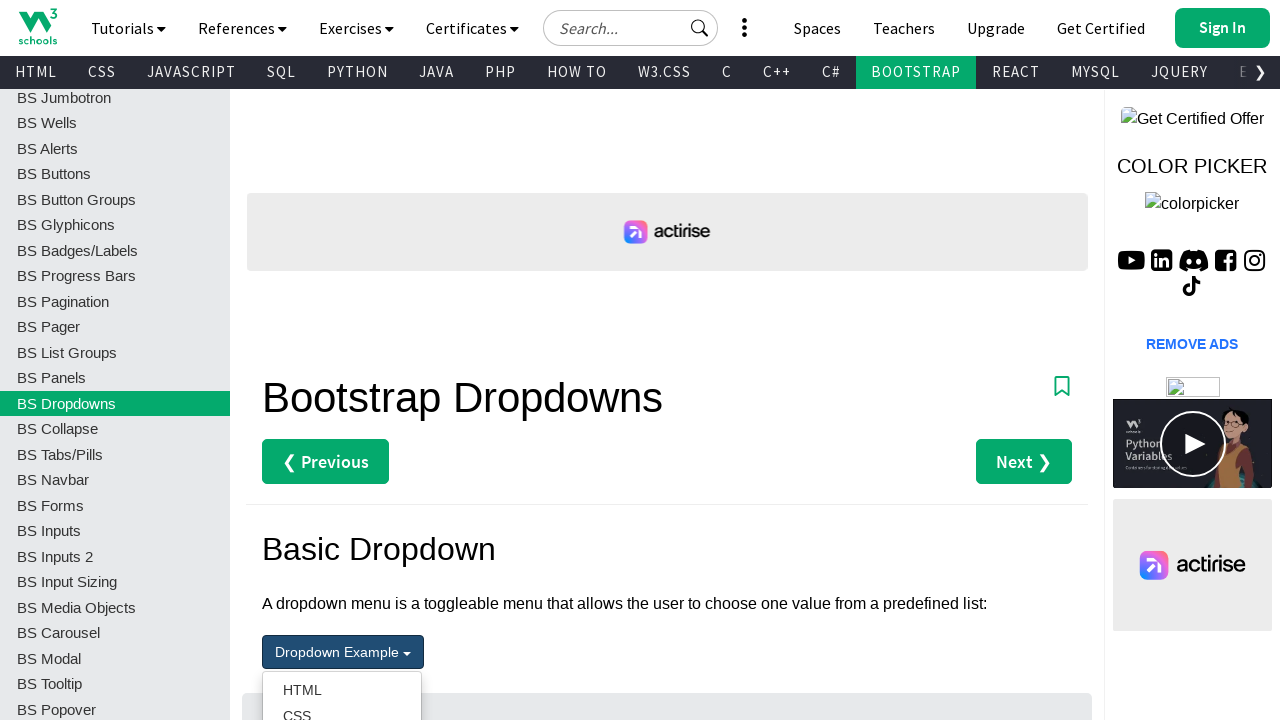

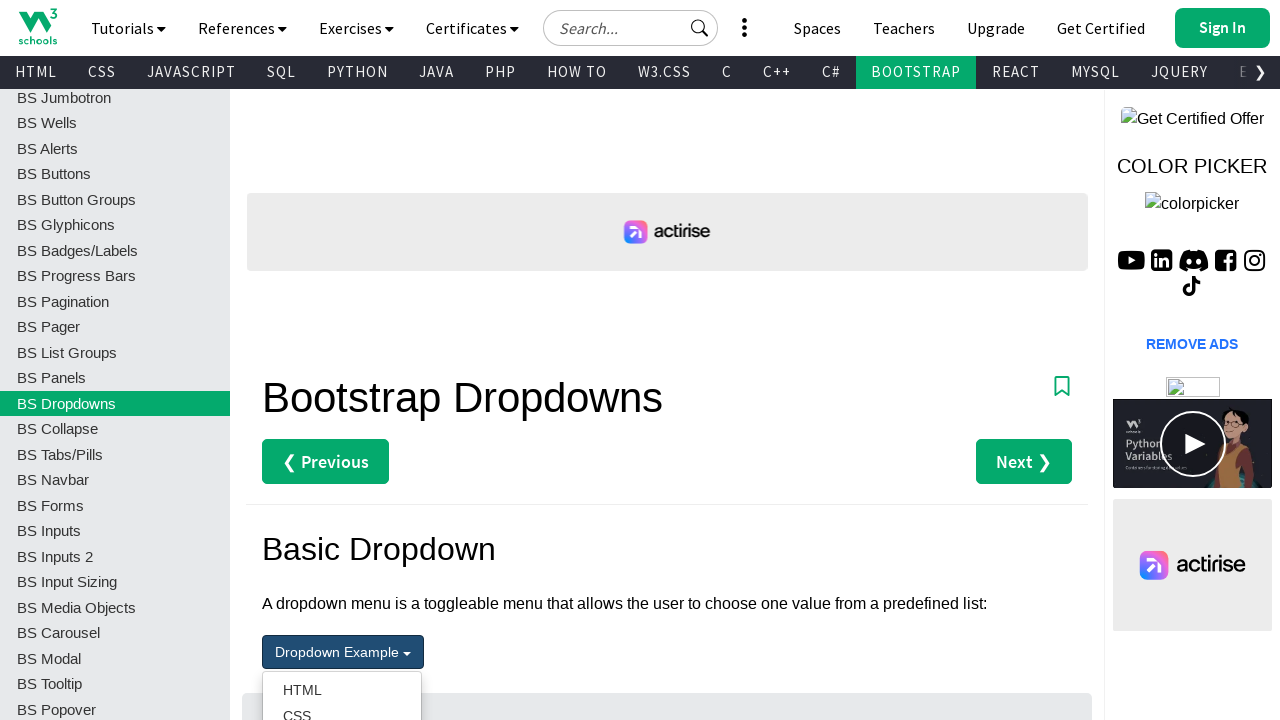